Tests a web form by filling in first name, last name, and job title fields, selecting a radio button, and clicking the submit button.

Starting URL: https://formy-project.herokuapp.com/form

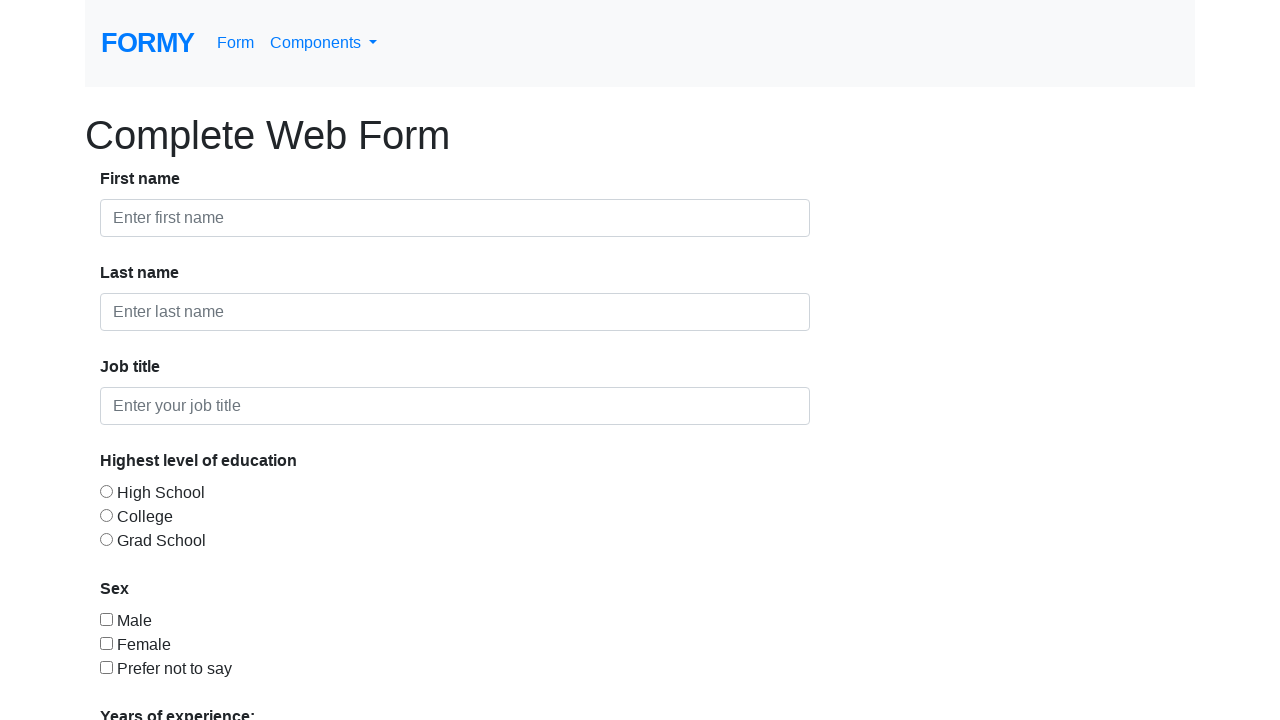

Filled first name field with 'ahmed' on #first-name
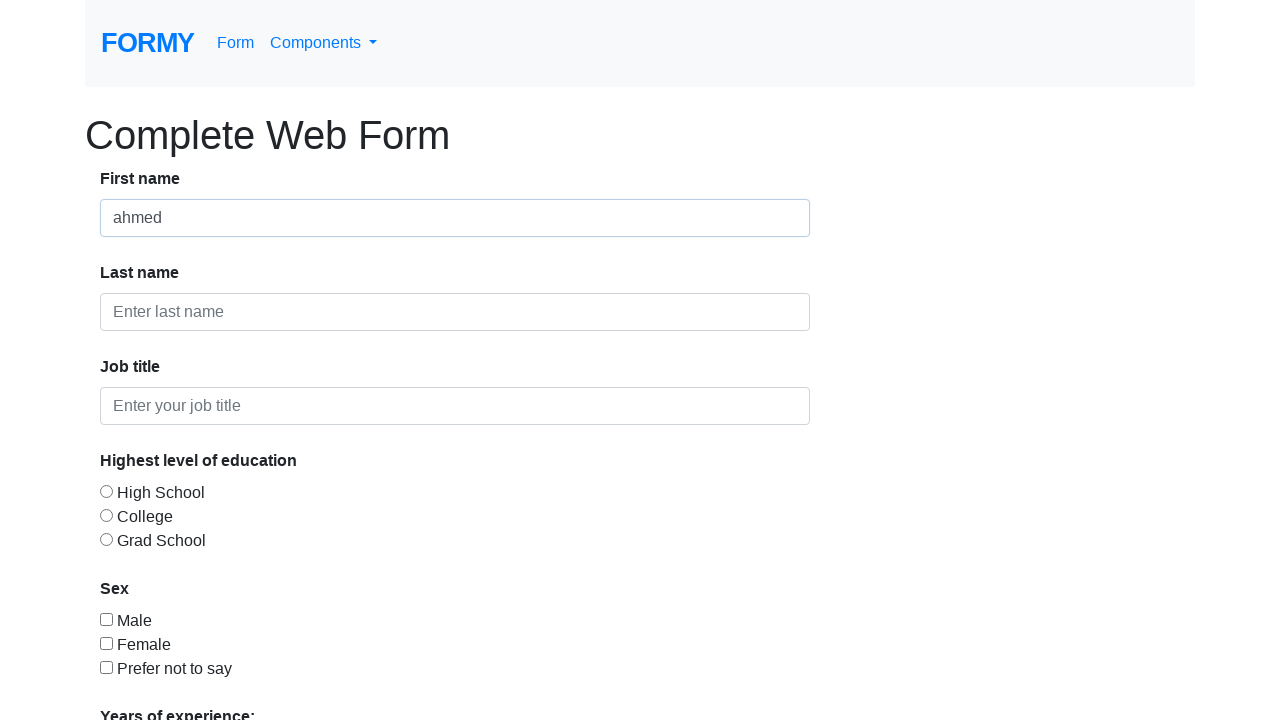

Filled last name field with 'khaled' on #last-name
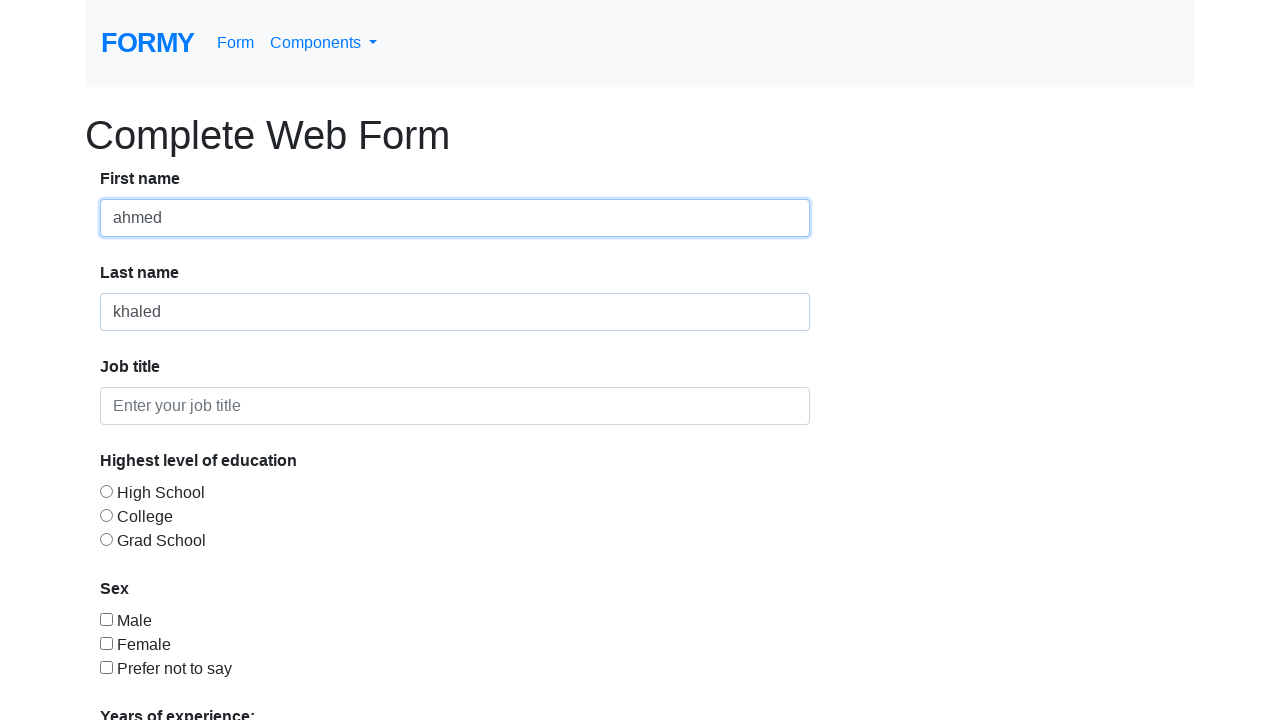

Filled job title field with 'Student' on #job-title
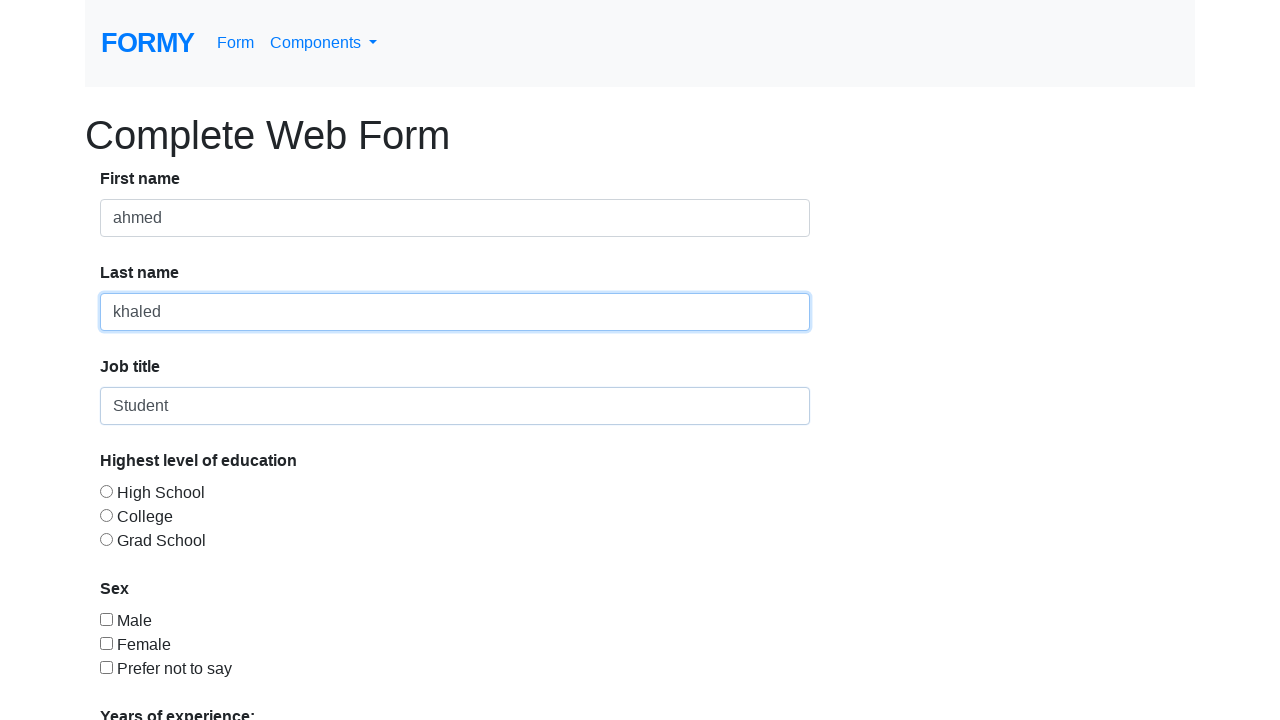

Selected radio button option 2 at (106, 515) on #radio-button-2
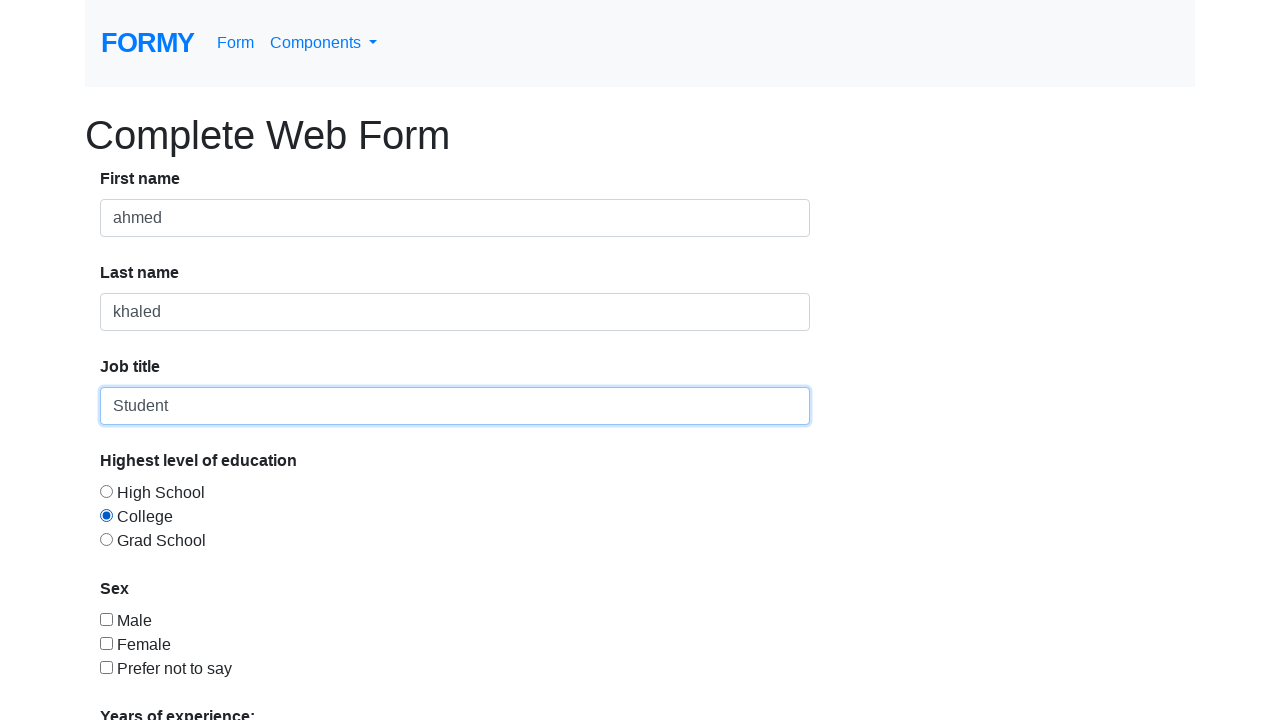

Clicked submit button to submit the form at (148, 680) on .btn-primary
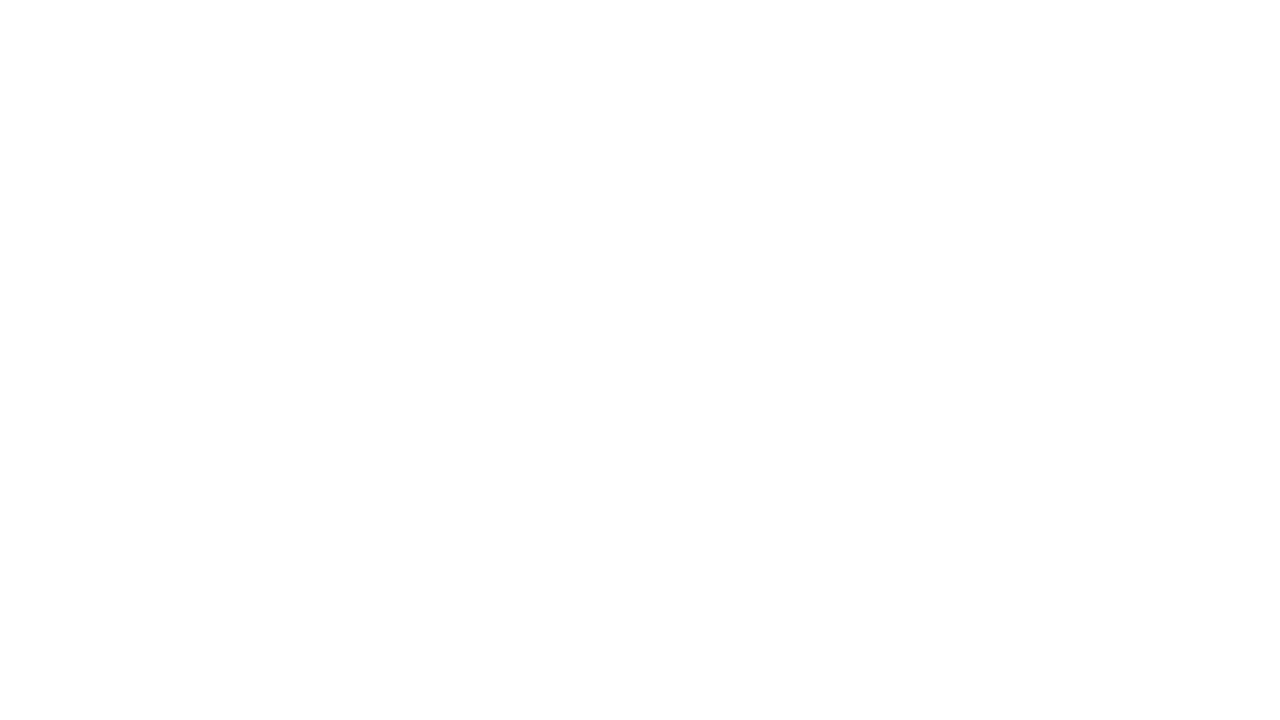

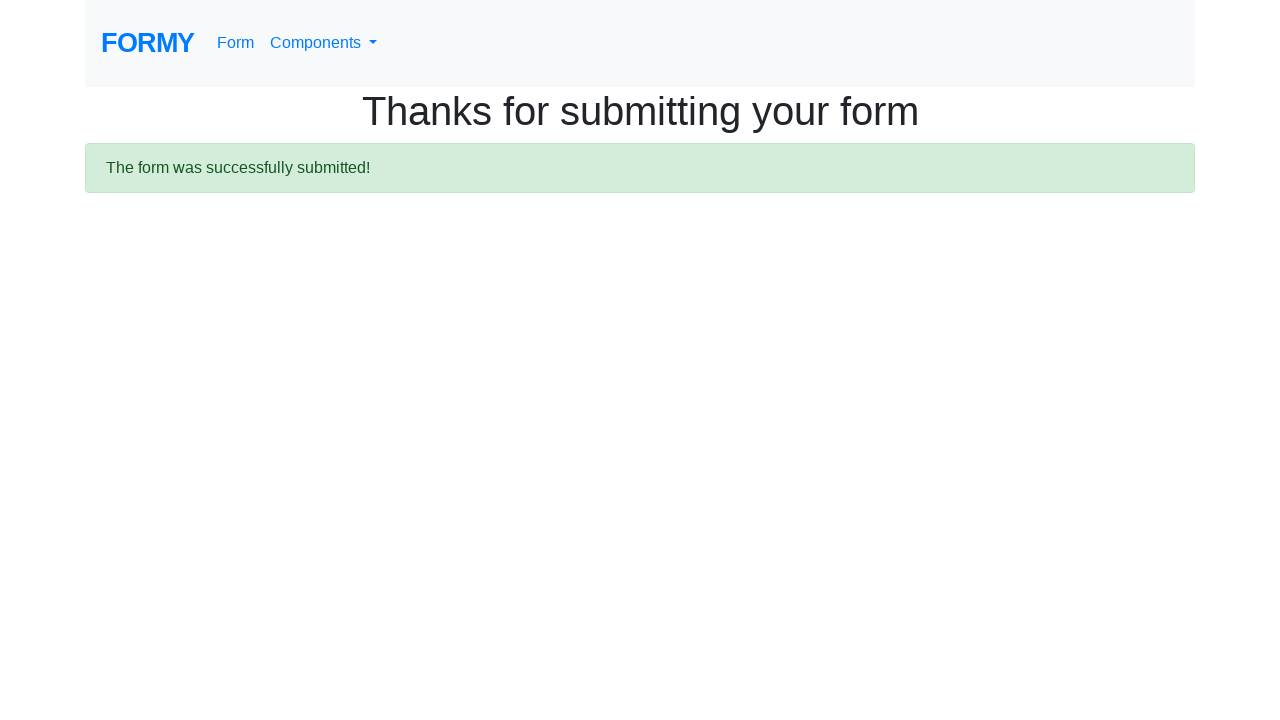